Tests dynamic loading functionality by clicking the Start button and waiting for the "Hello World!" text to appear after content loads dynamically.

Starting URL: https://the-internet.herokuapp.com/dynamic_loading/2

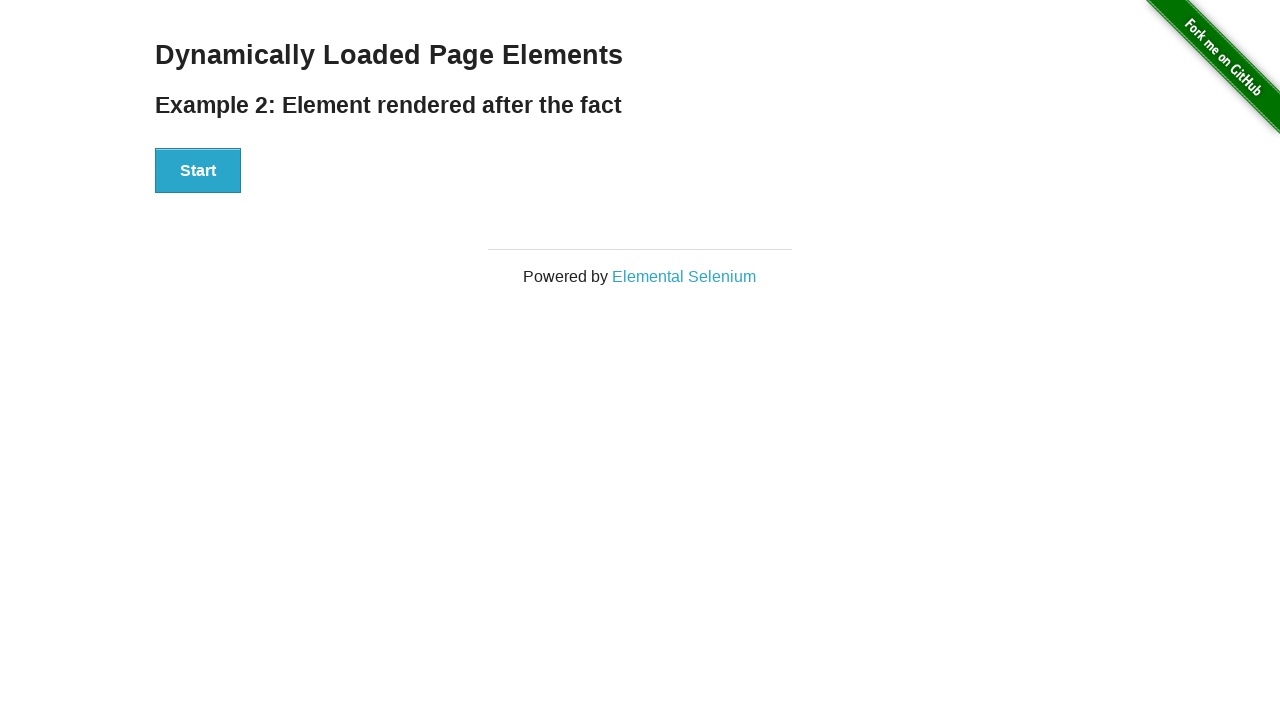

Clicked Start button to trigger dynamic loading at (198, 171) on xpath=//button[text()='Start']
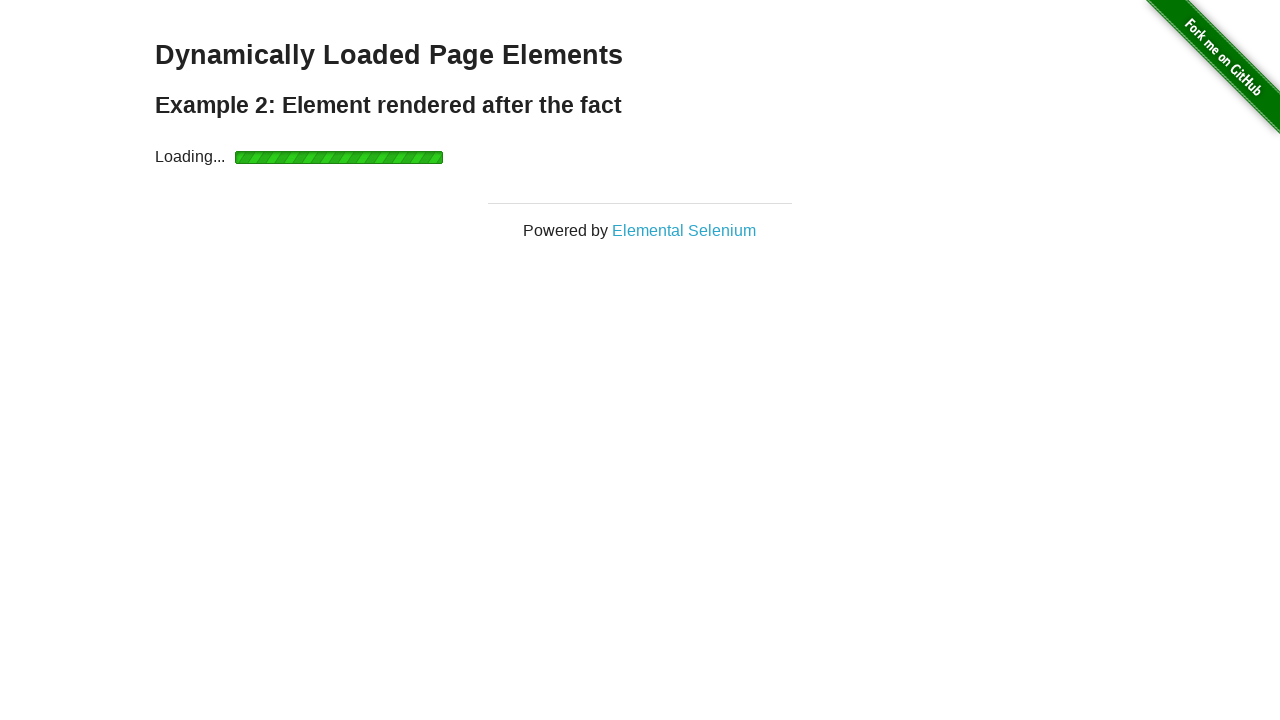

Hello World! text appeared after dynamic content loaded
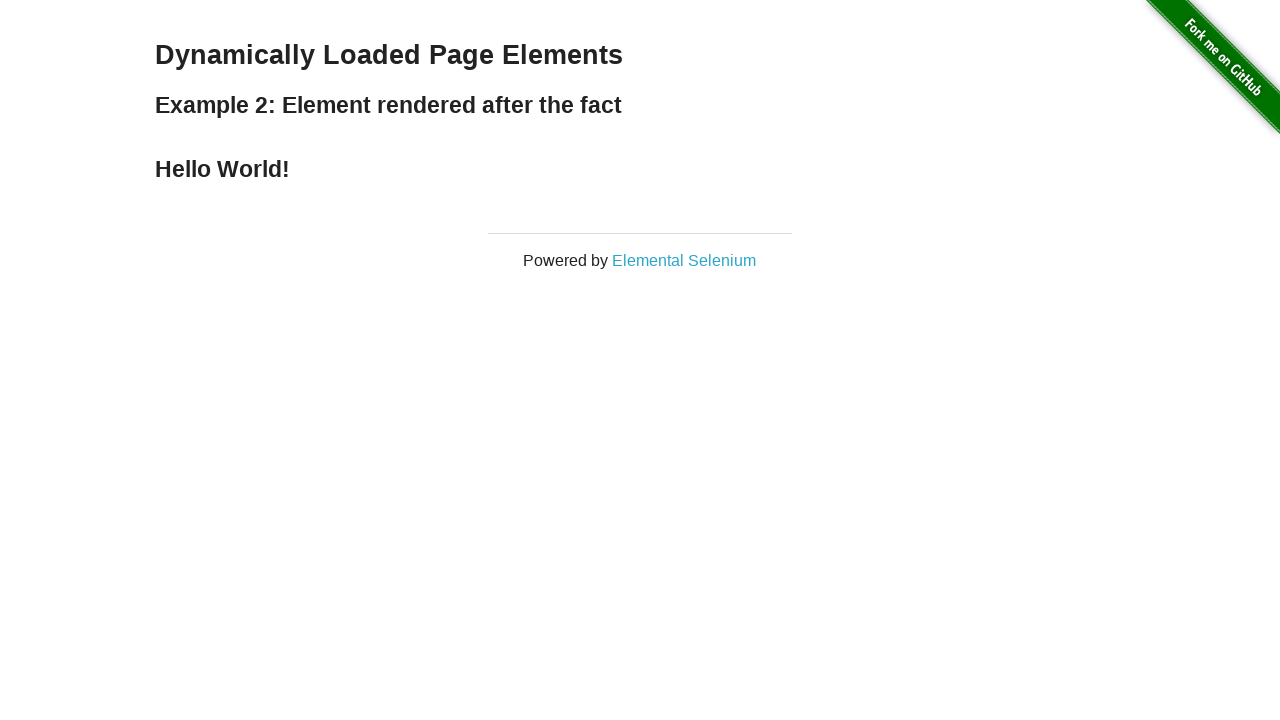

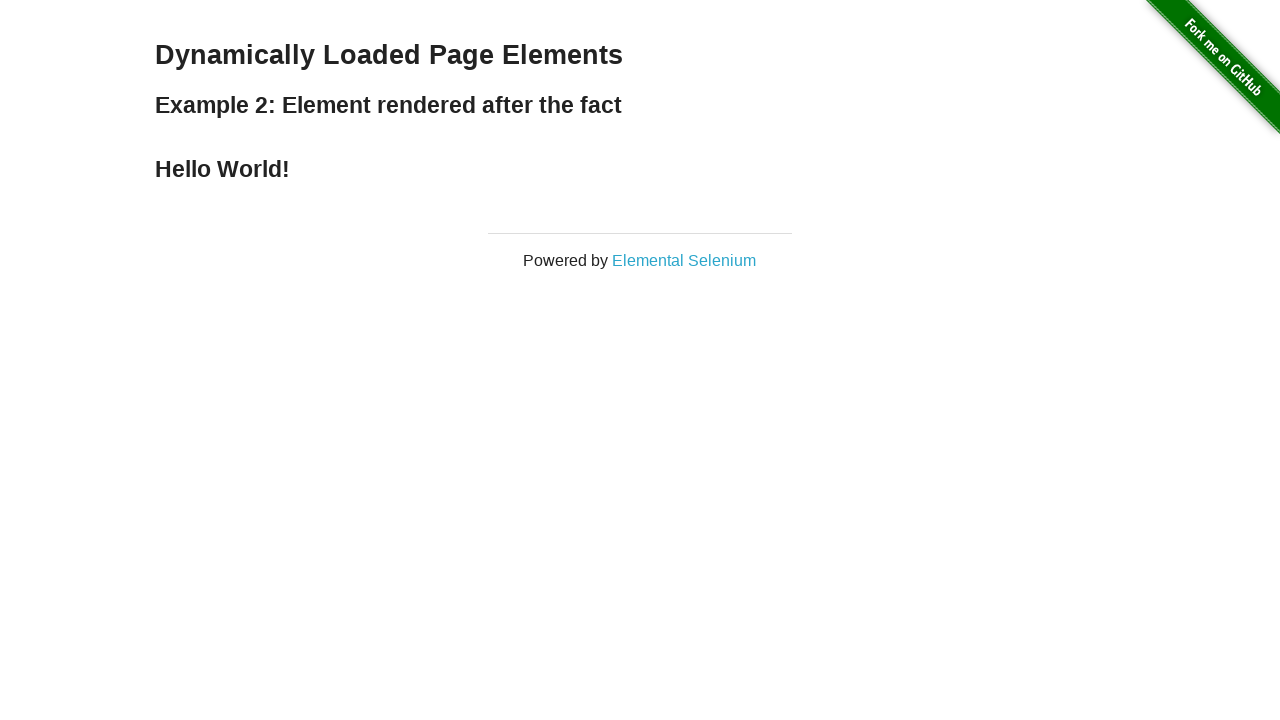